Tests that the complete all checkbox updates state when individual items are completed or cleared

Starting URL: https://demo.playwright.dev/todomvc

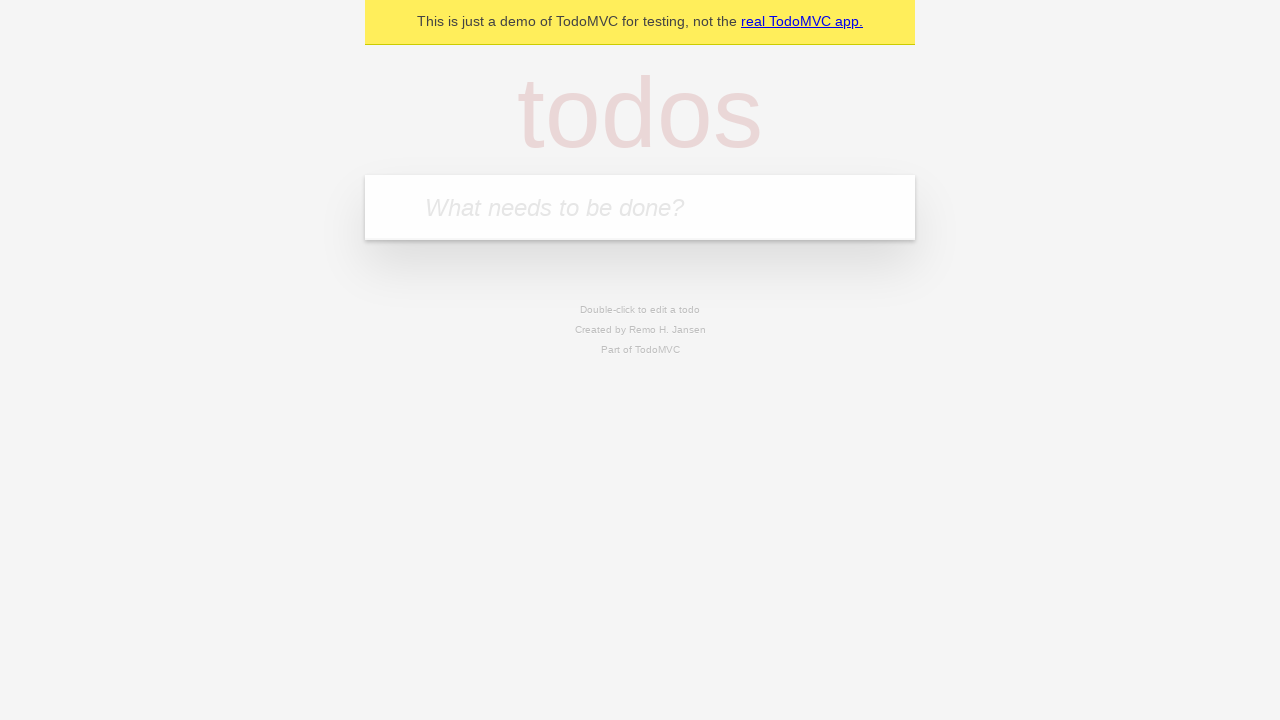

Filled todo input with 'buy some cheese' on internal:attr=[placeholder="What needs to be done?"i]
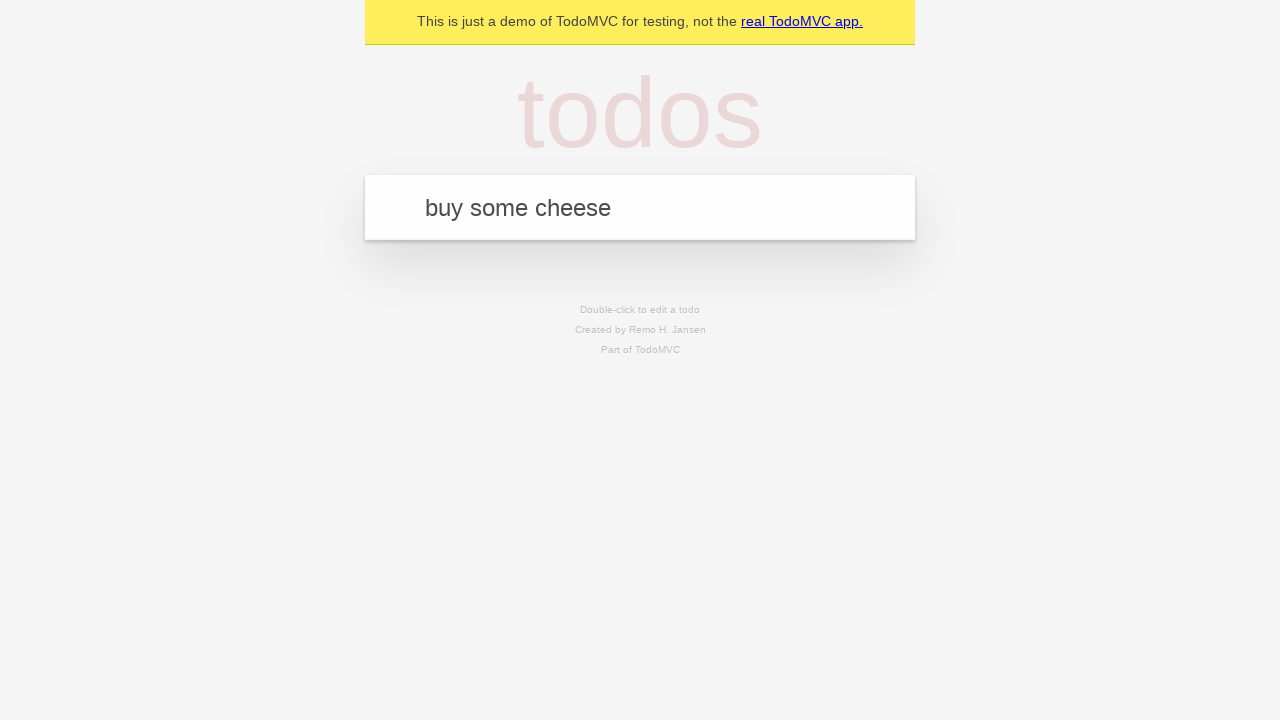

Pressed Enter to create first todo on internal:attr=[placeholder="What needs to be done?"i]
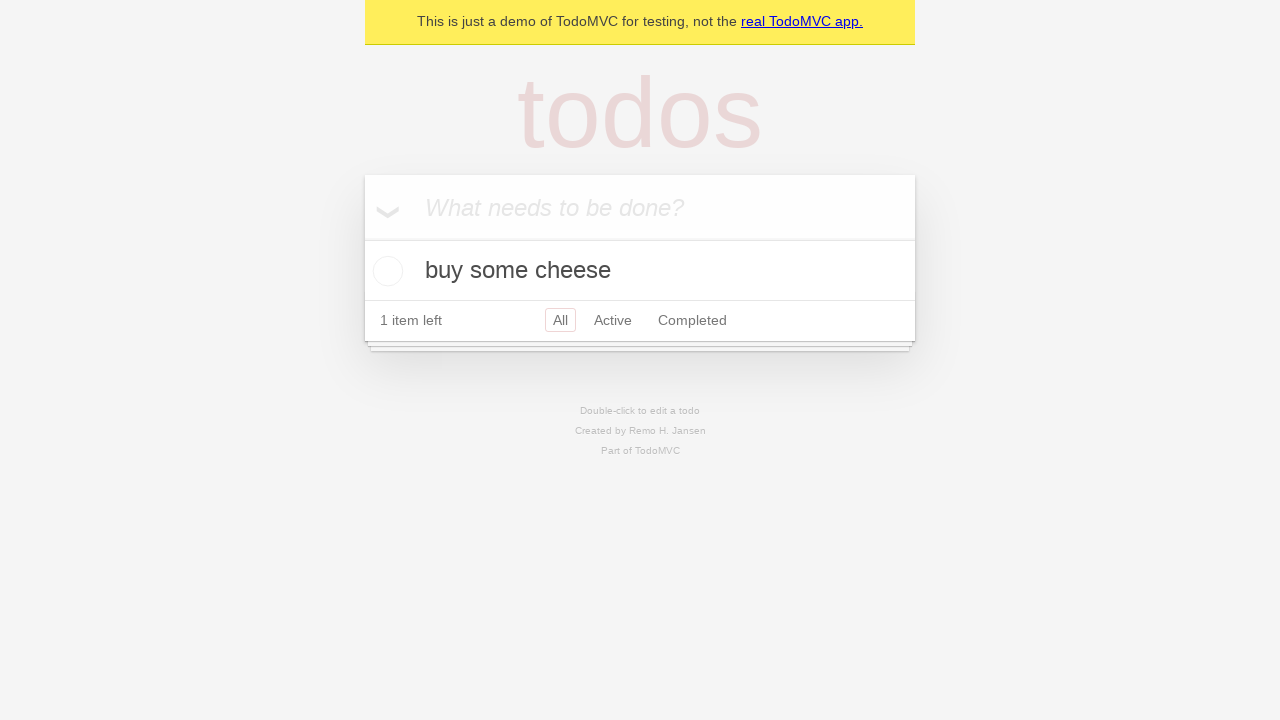

Filled todo input with 'feed the cat' on internal:attr=[placeholder="What needs to be done?"i]
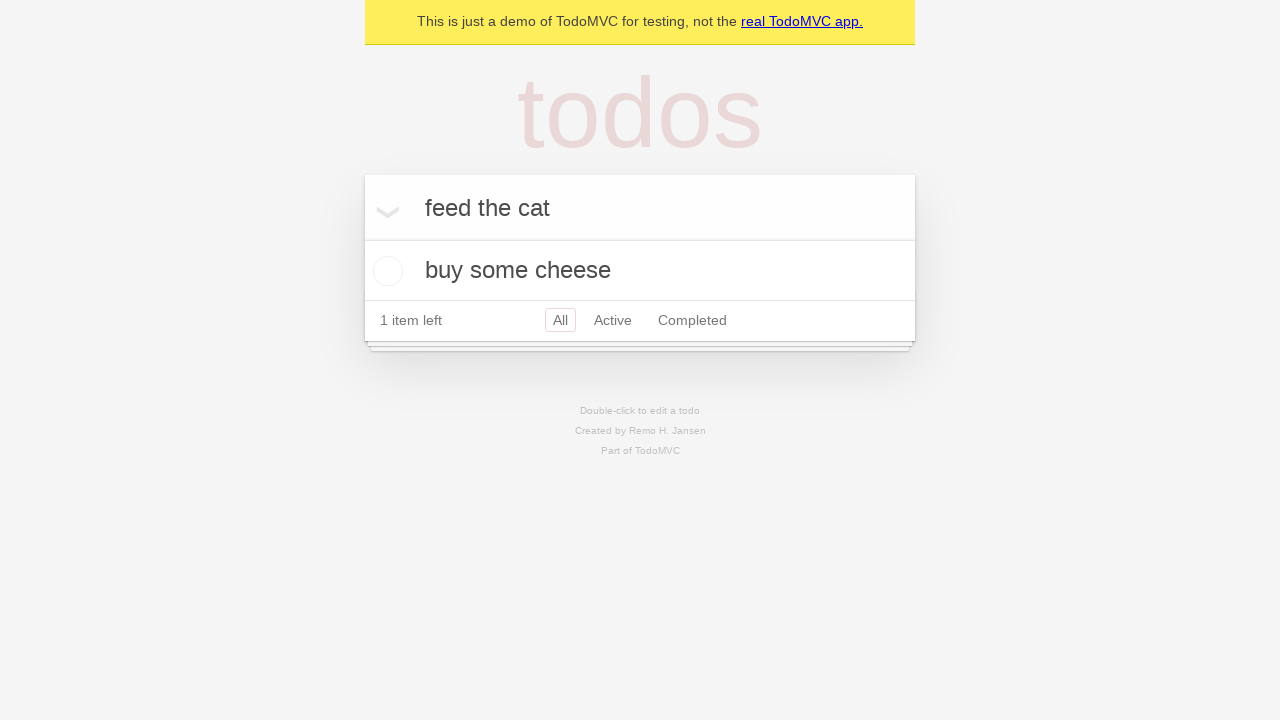

Pressed Enter to create second todo on internal:attr=[placeholder="What needs to be done?"i]
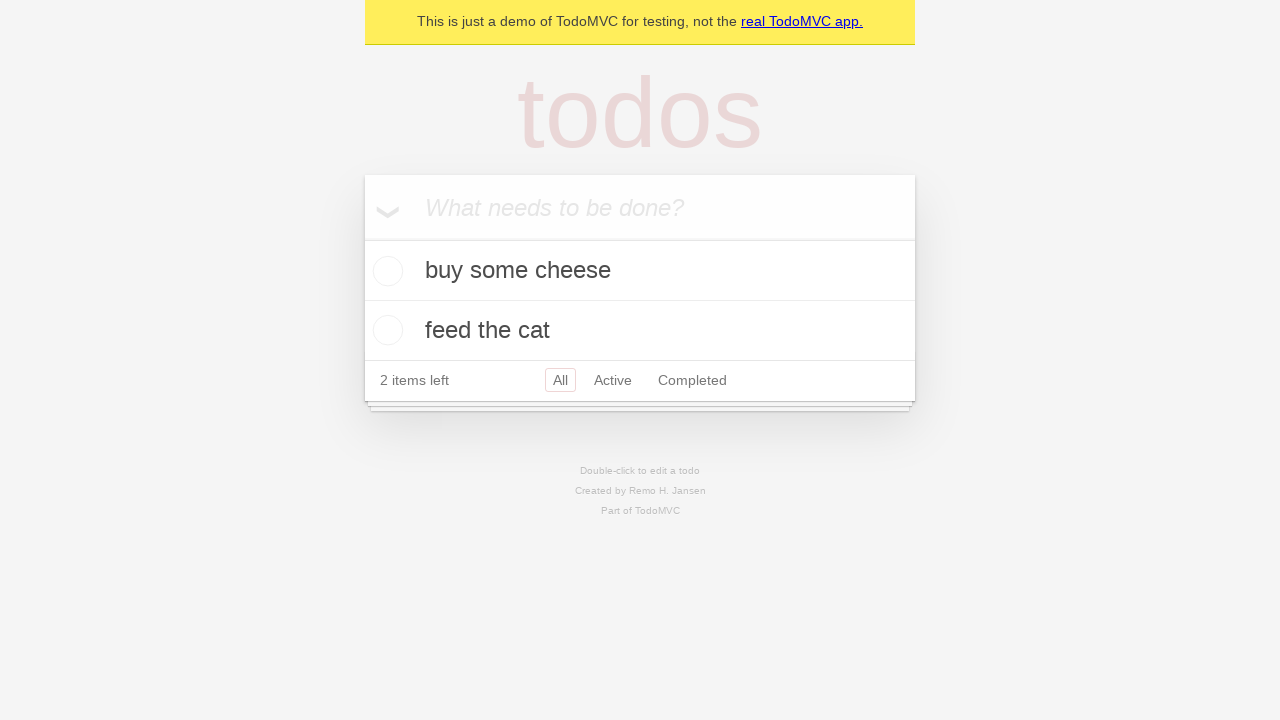

Filled todo input with 'book a doctors appointment' on internal:attr=[placeholder="What needs to be done?"i]
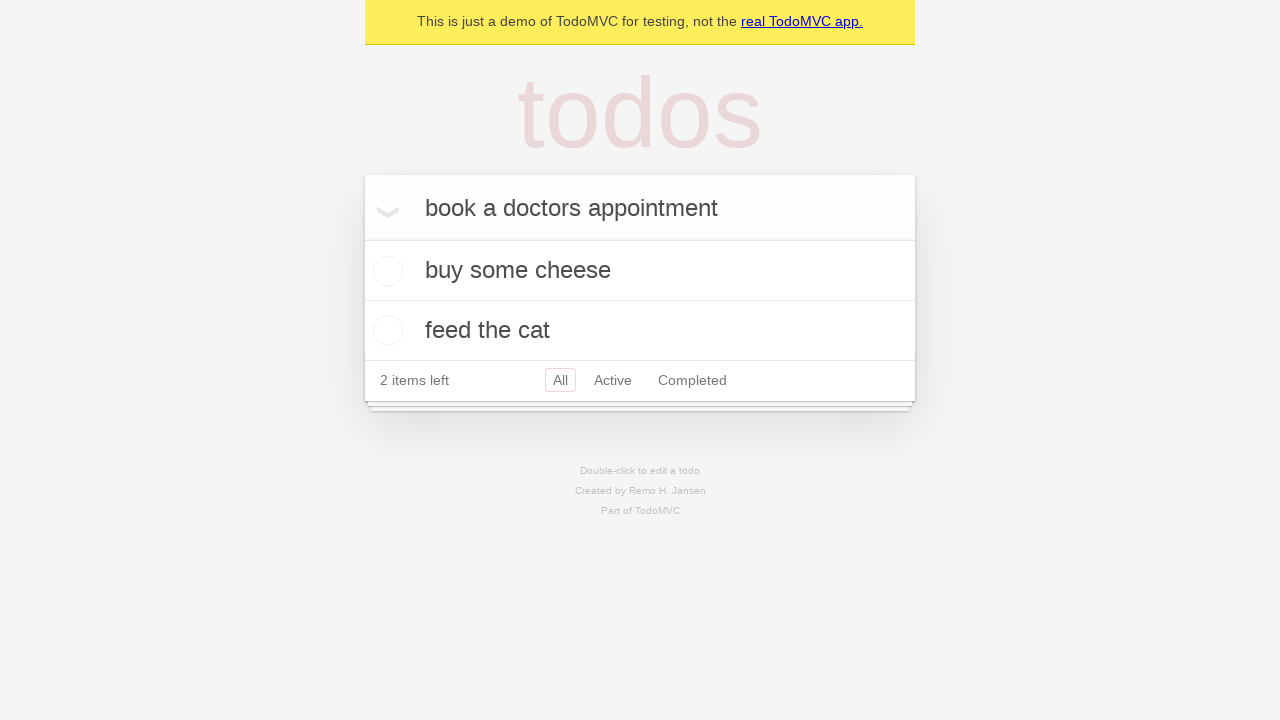

Pressed Enter to create third todo on internal:attr=[placeholder="What needs to be done?"i]
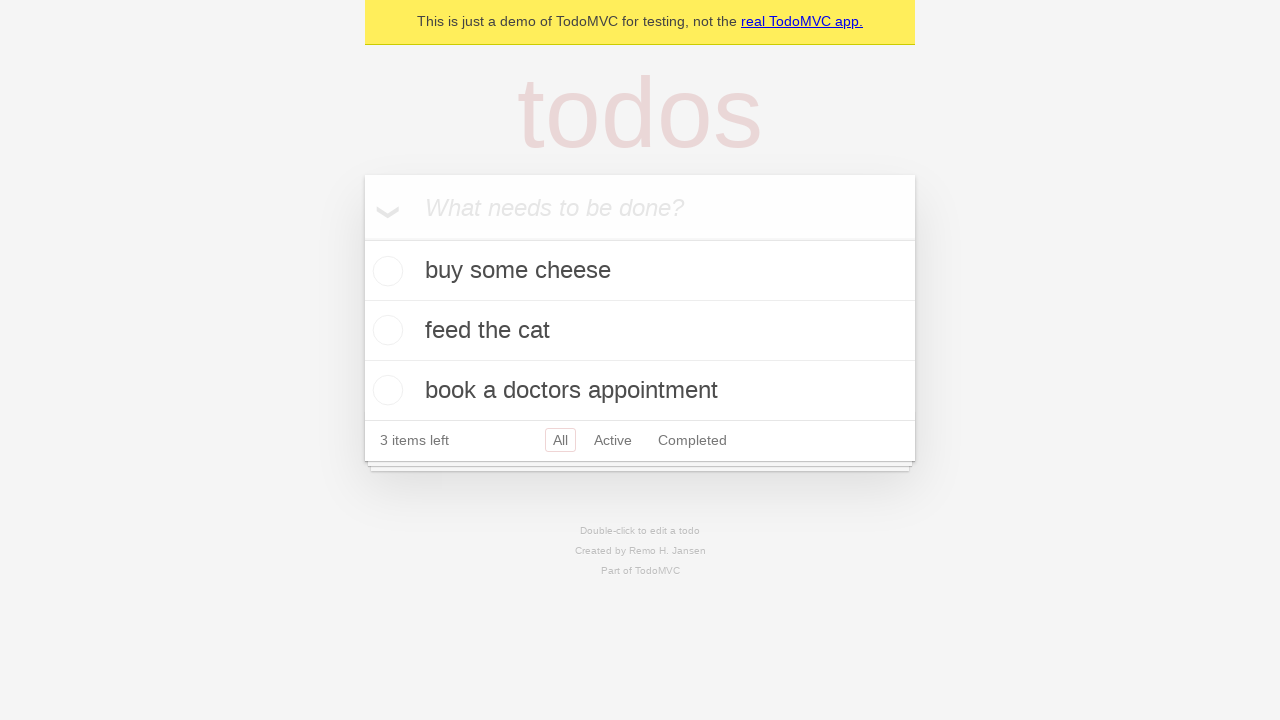

Waited for todo items to be created
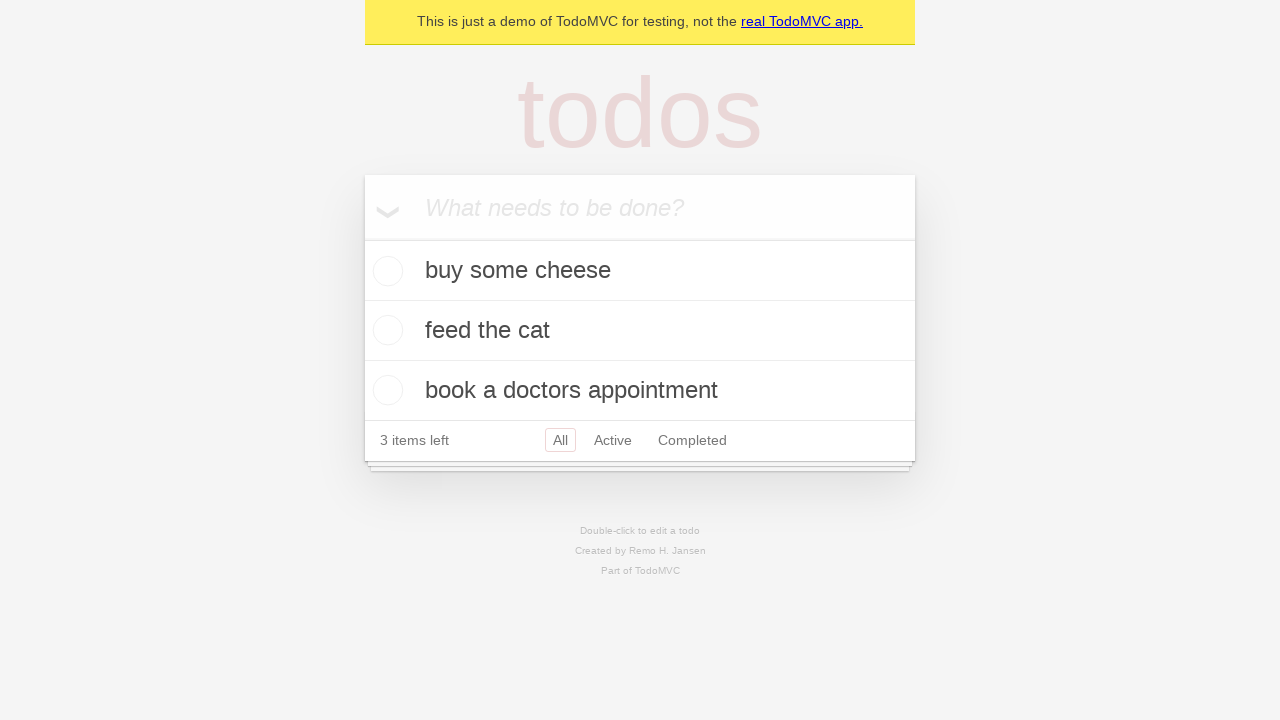

Checked 'Mark all as complete' checkbox to complete all todos at (362, 238) on internal:label="Mark all as complete"i
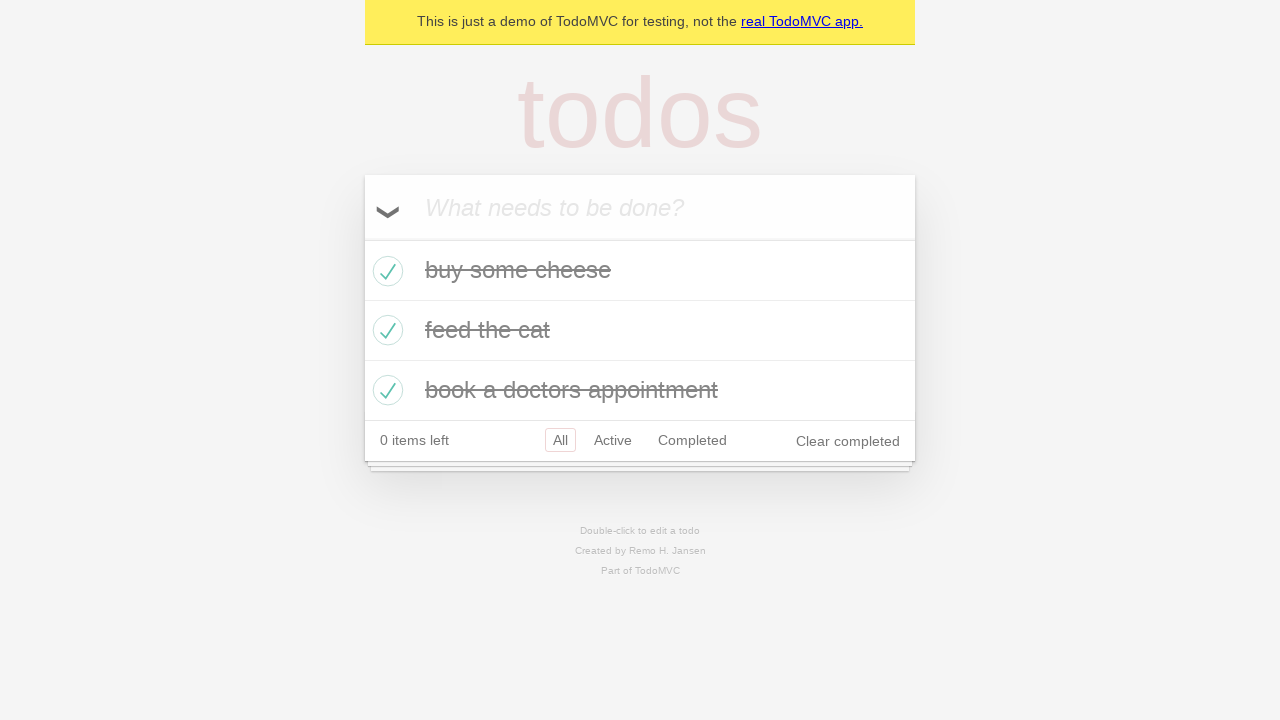

Unchecked checkbox for first todo to mark it incomplete at (385, 271) on internal:testid=[data-testid="todo-item"s] >> nth=0 >> internal:role=checkbox
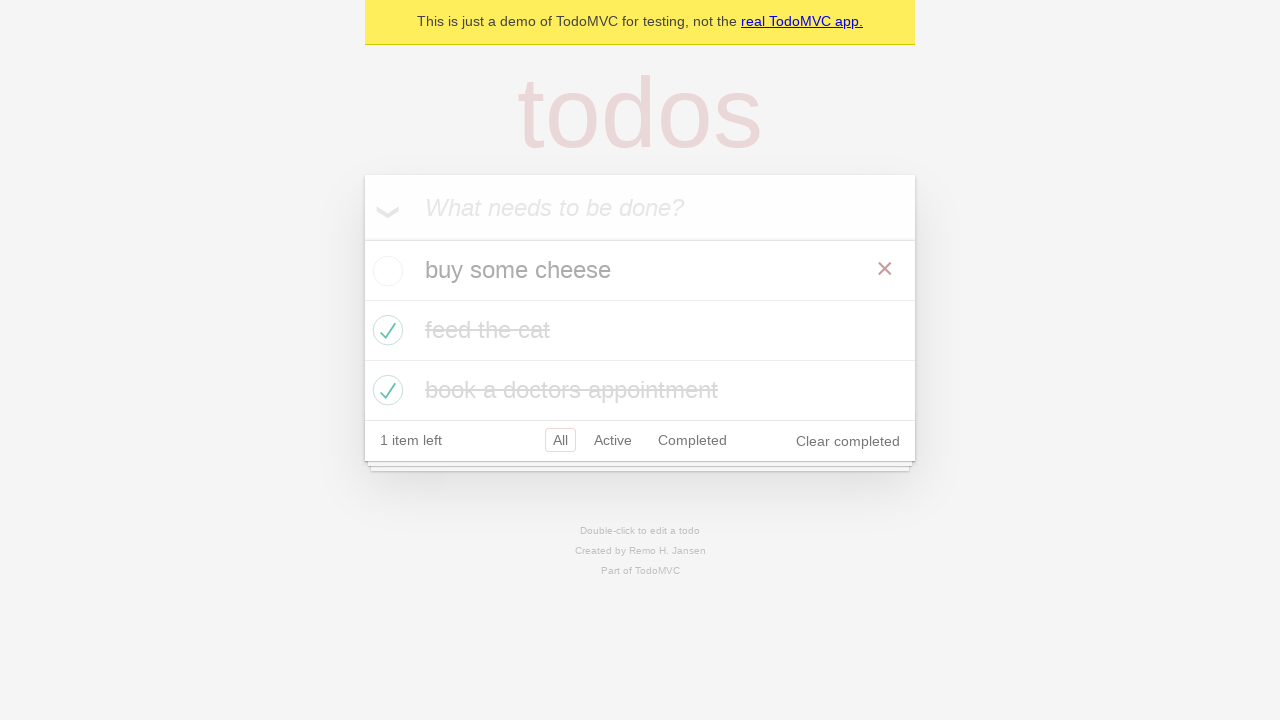

Checked checkbox for first todo to mark it complete again at (385, 271) on internal:testid=[data-testid="todo-item"s] >> nth=0 >> internal:role=checkbox
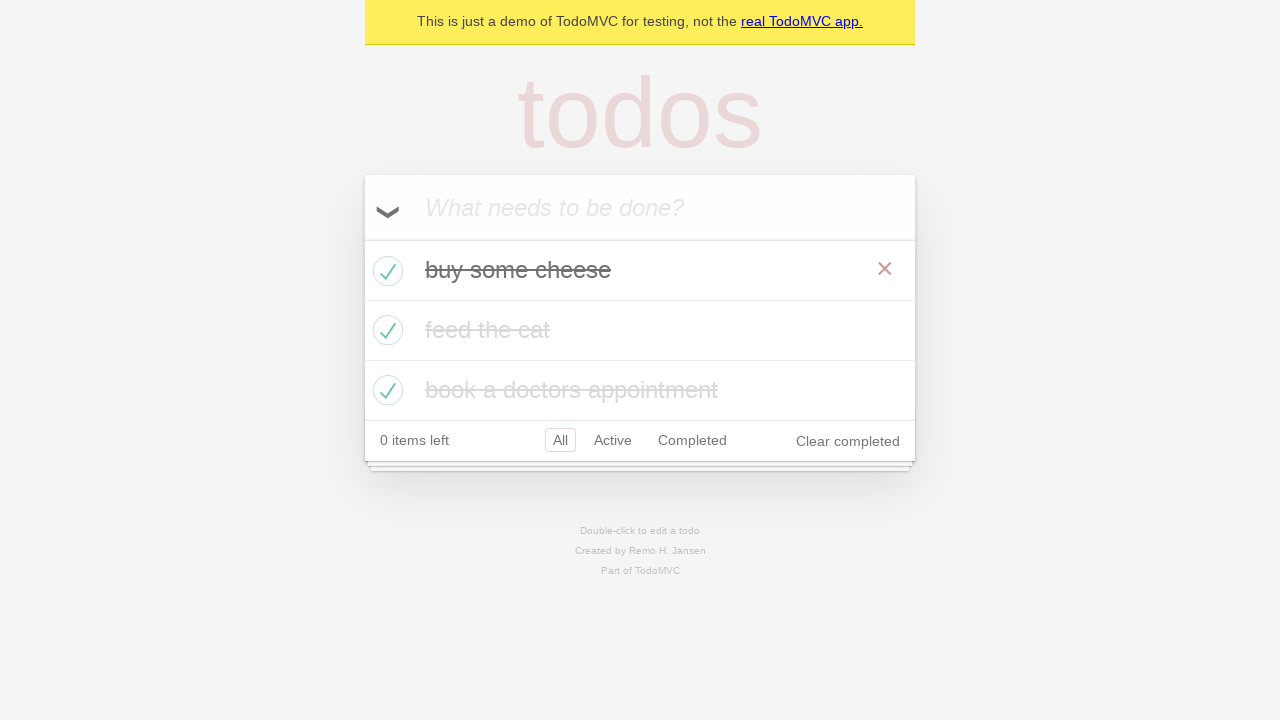

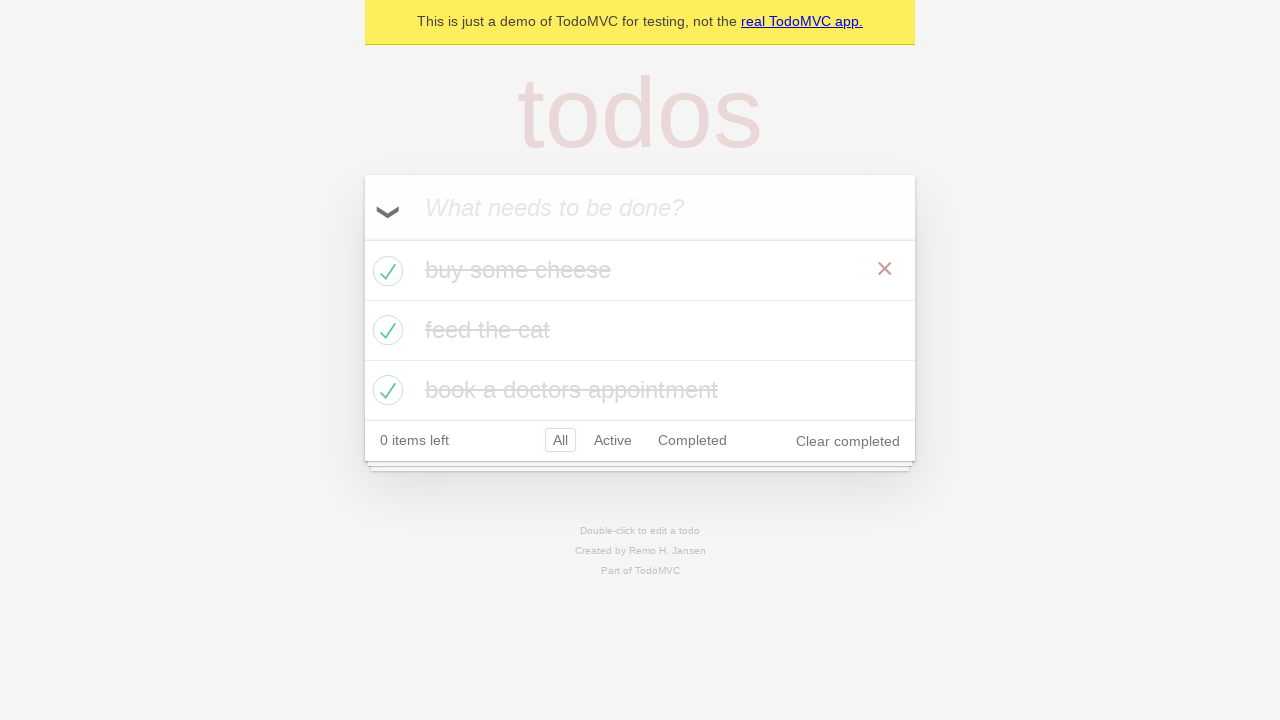